Tests a calculator web application by entering two numbers and clicking calculate to get the sum

Starting URL: https://testpages.herokuapp.com/styled/calculator

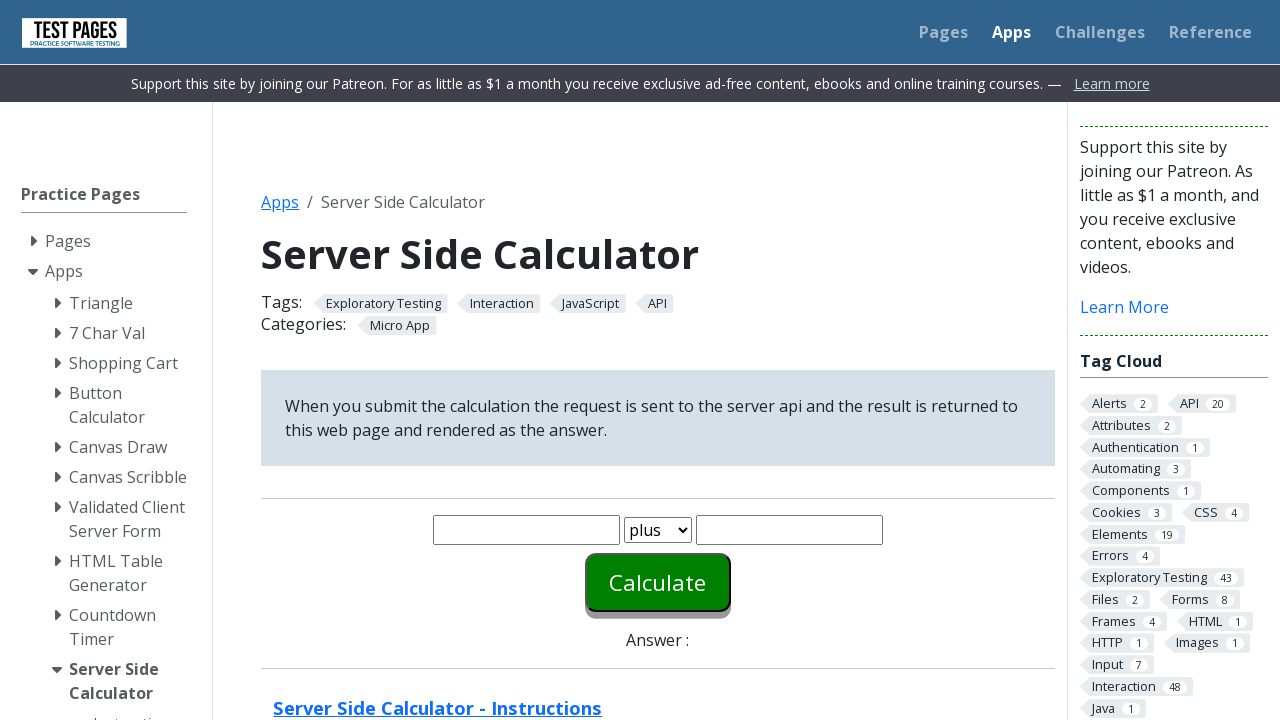

Entered first number (20) in the first input field on #number1
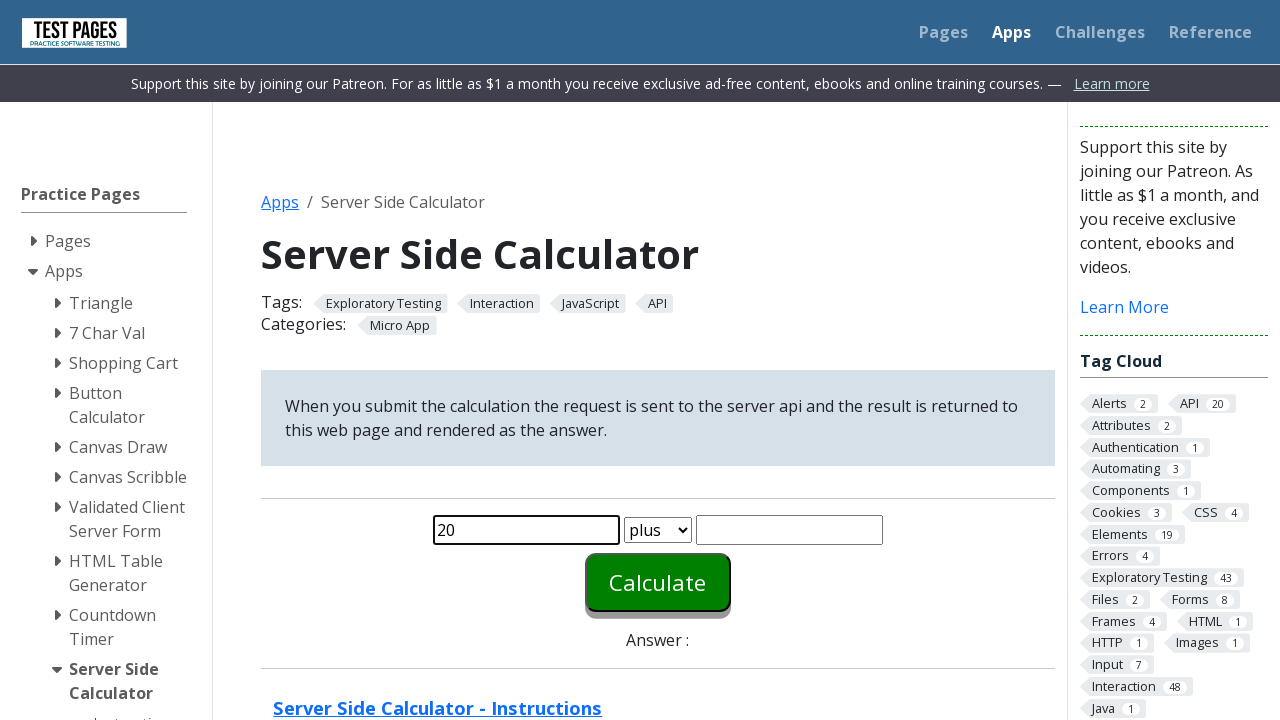

Entered second number (30) in the second input field on #number2
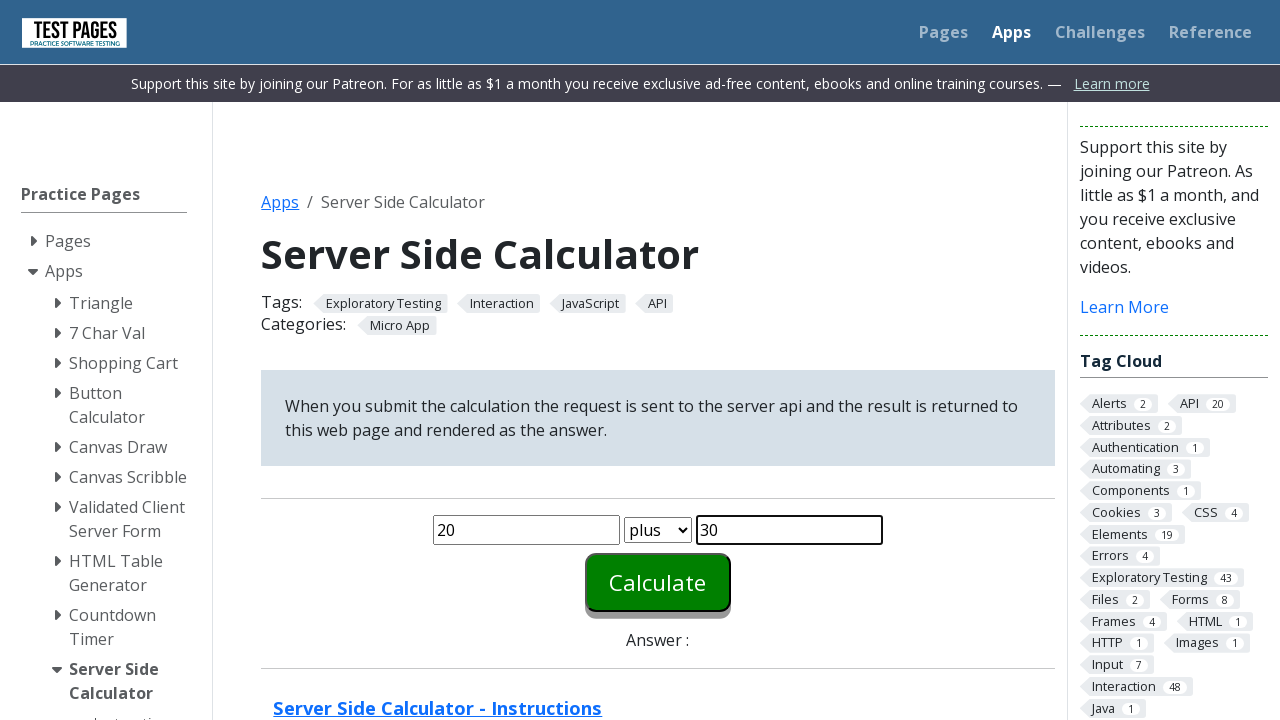

Clicked the calculate button to compute the sum at (658, 582) on #calculate
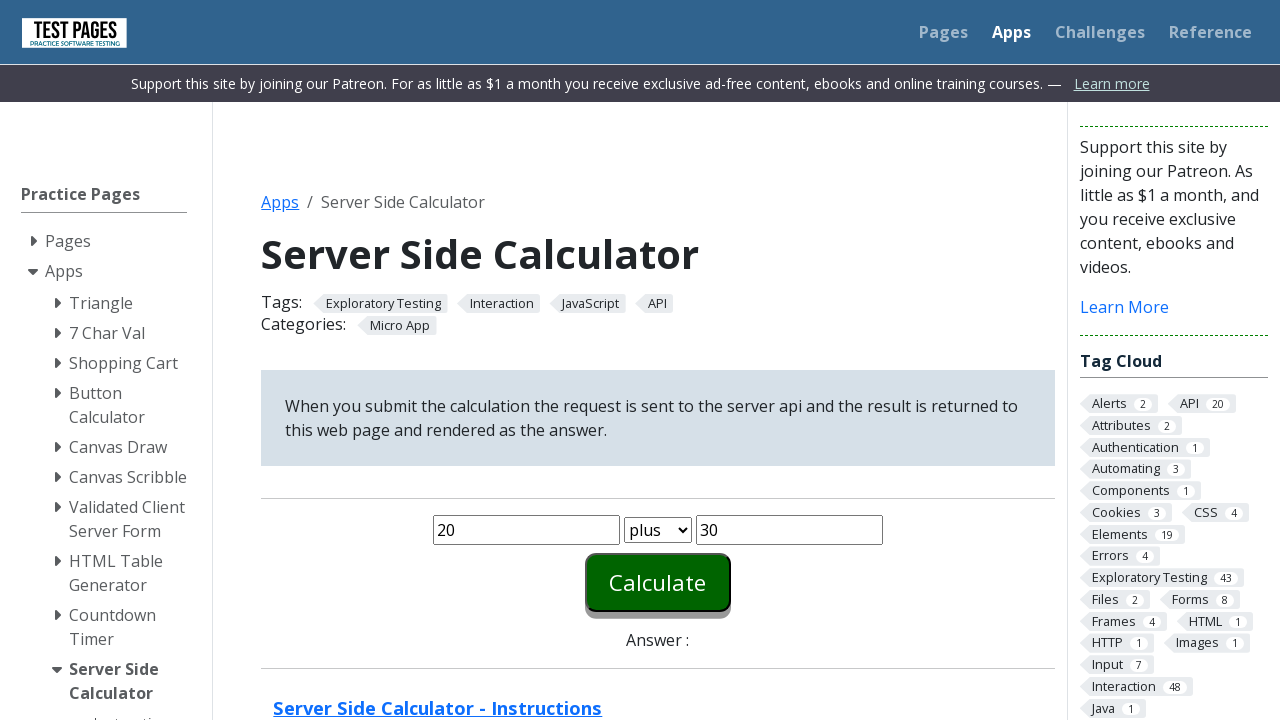

Answer element appeared on the page
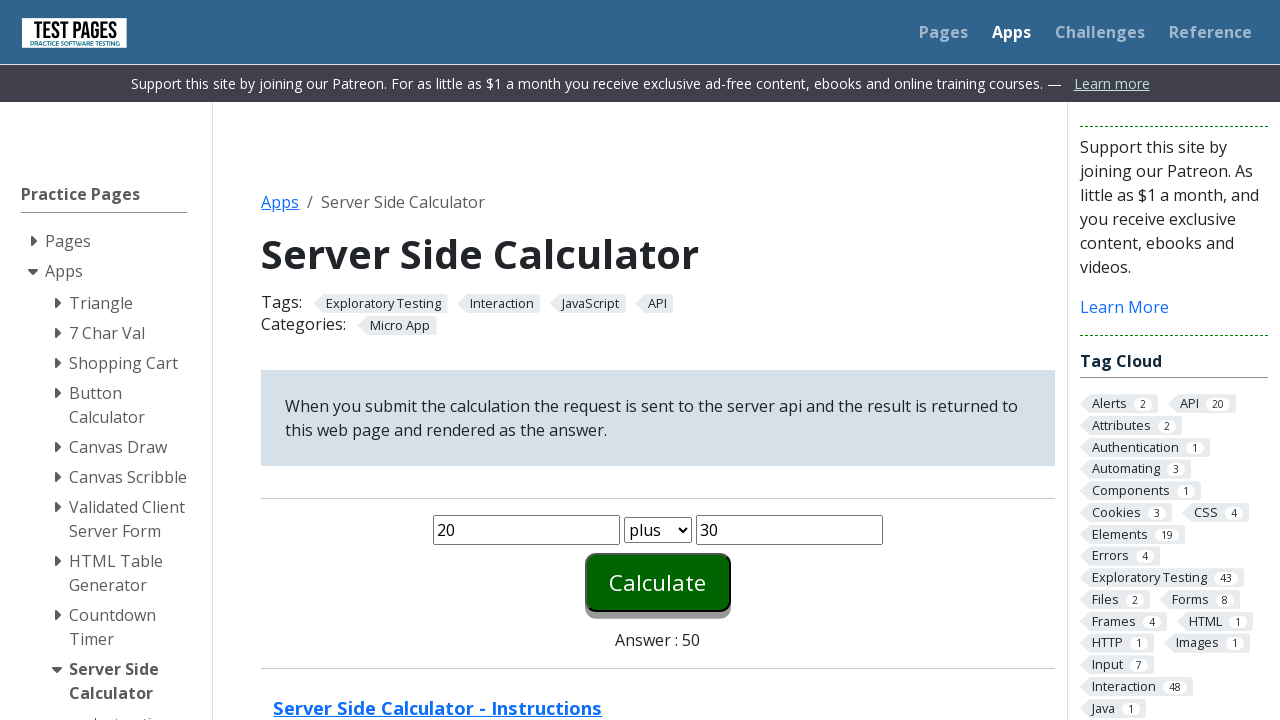

Located the answer element
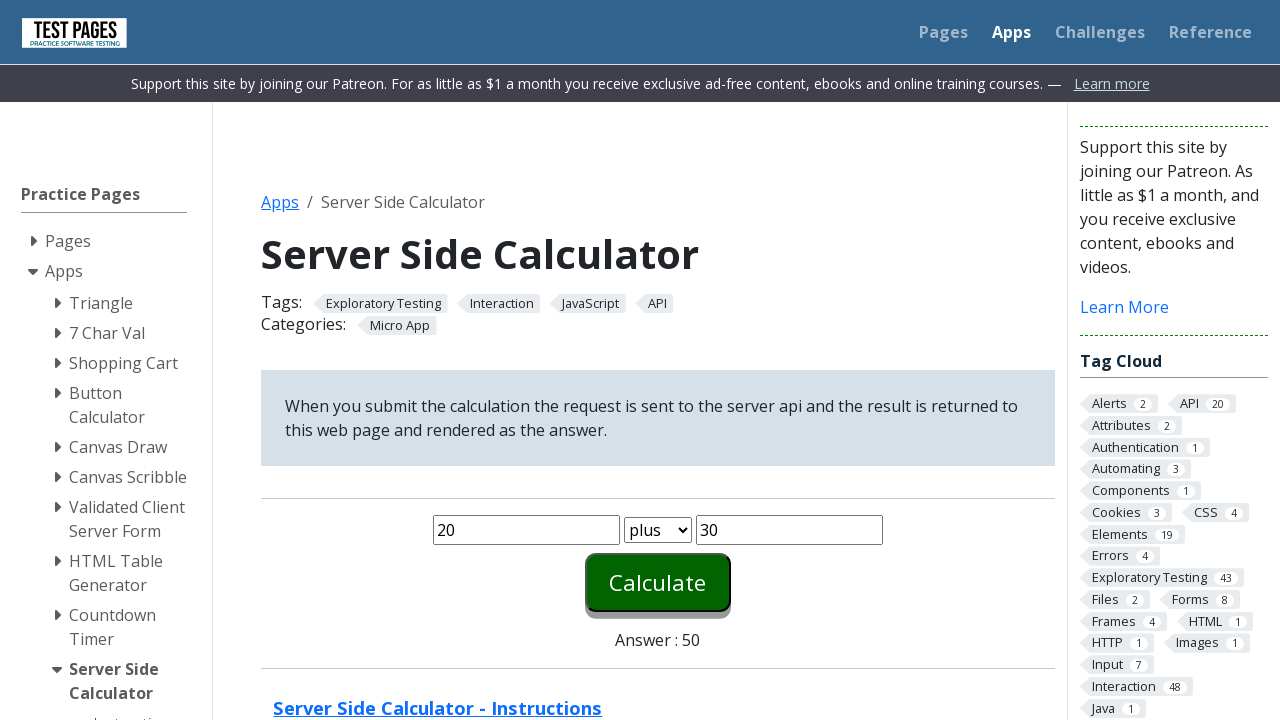

Verified answer is displayed: 50
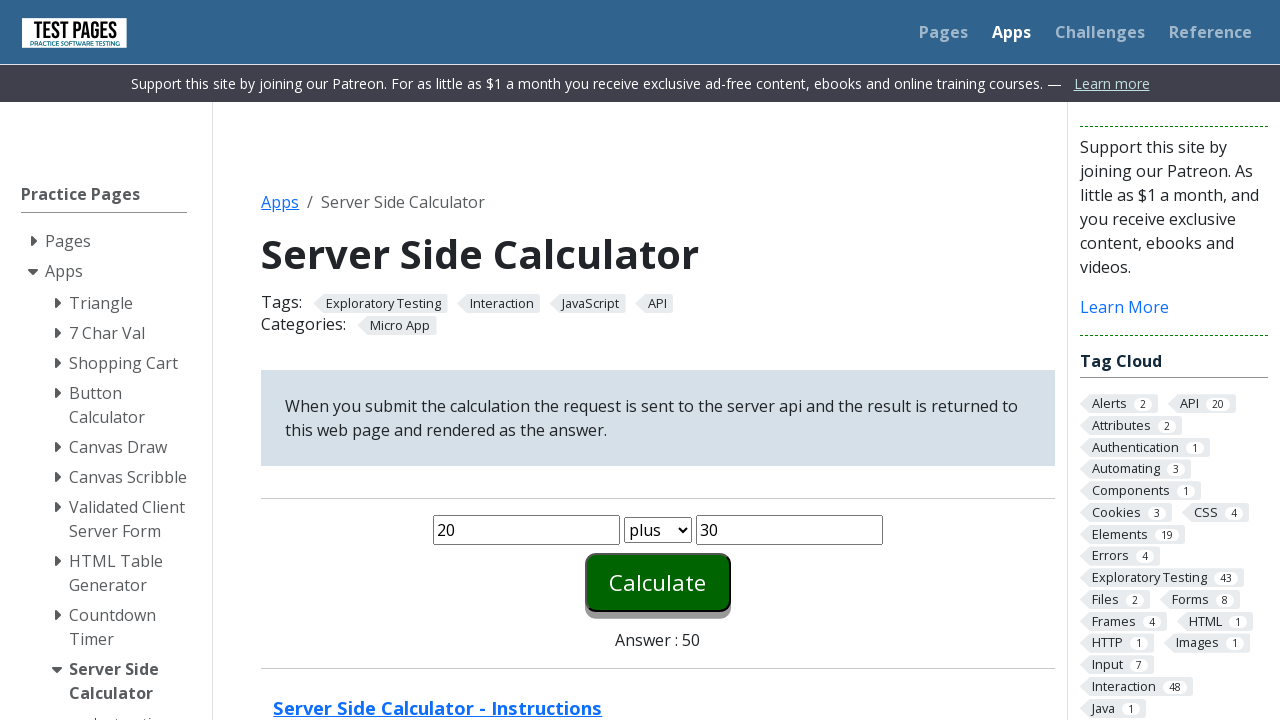

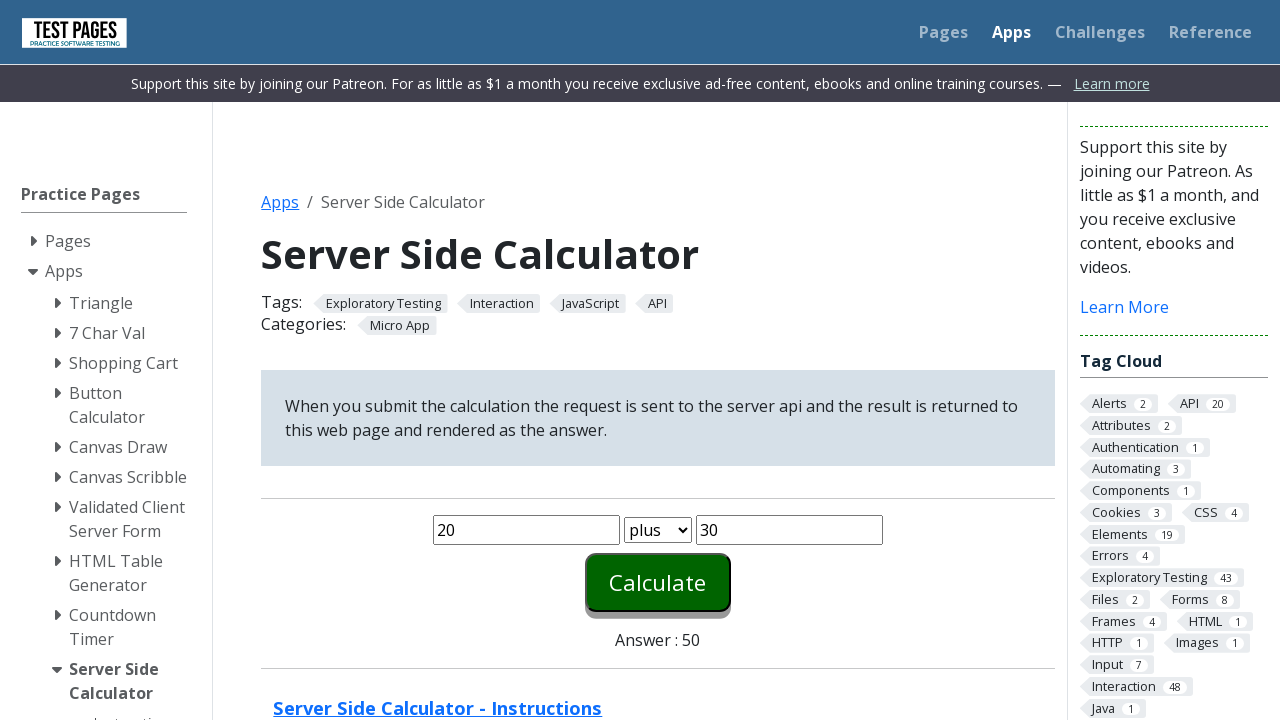